Tests dropdown selection using the select_by_visible_text approach and verifies the correct option is selected.

Starting URL: http://the-internet.herokuapp.com/dropdown

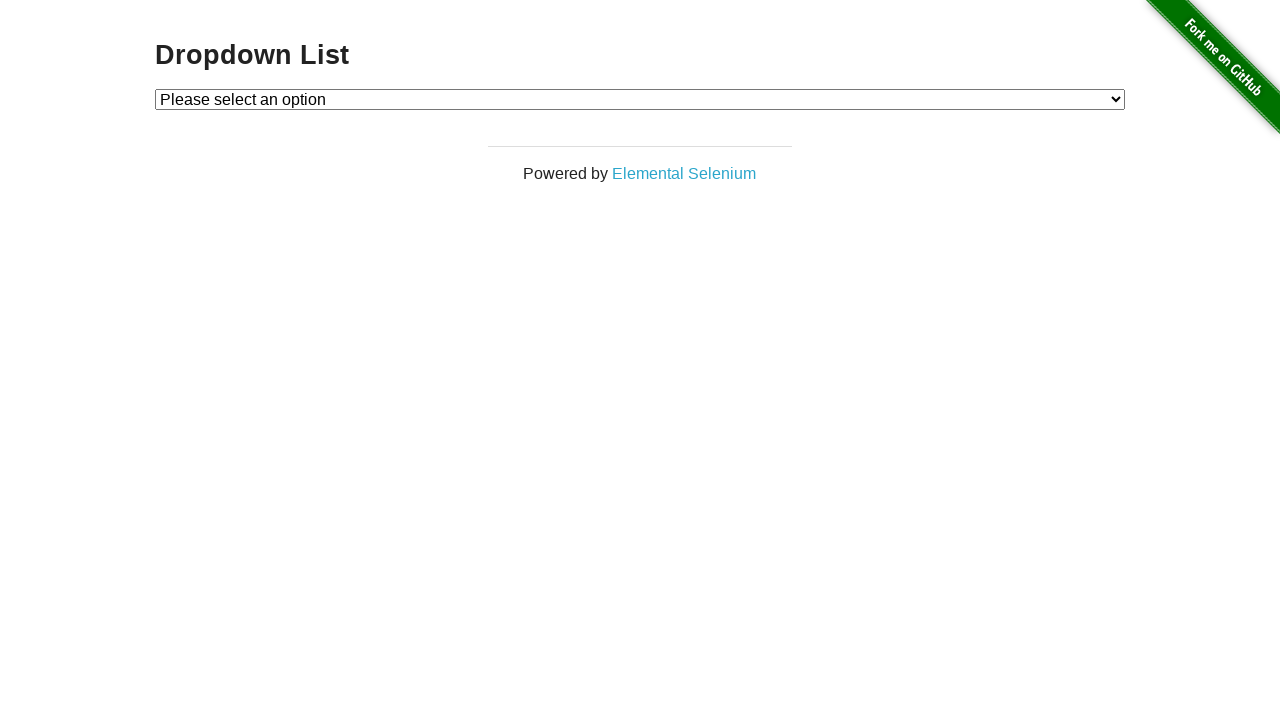

Selected 'Option 1' from dropdown using visible text on #dropdown
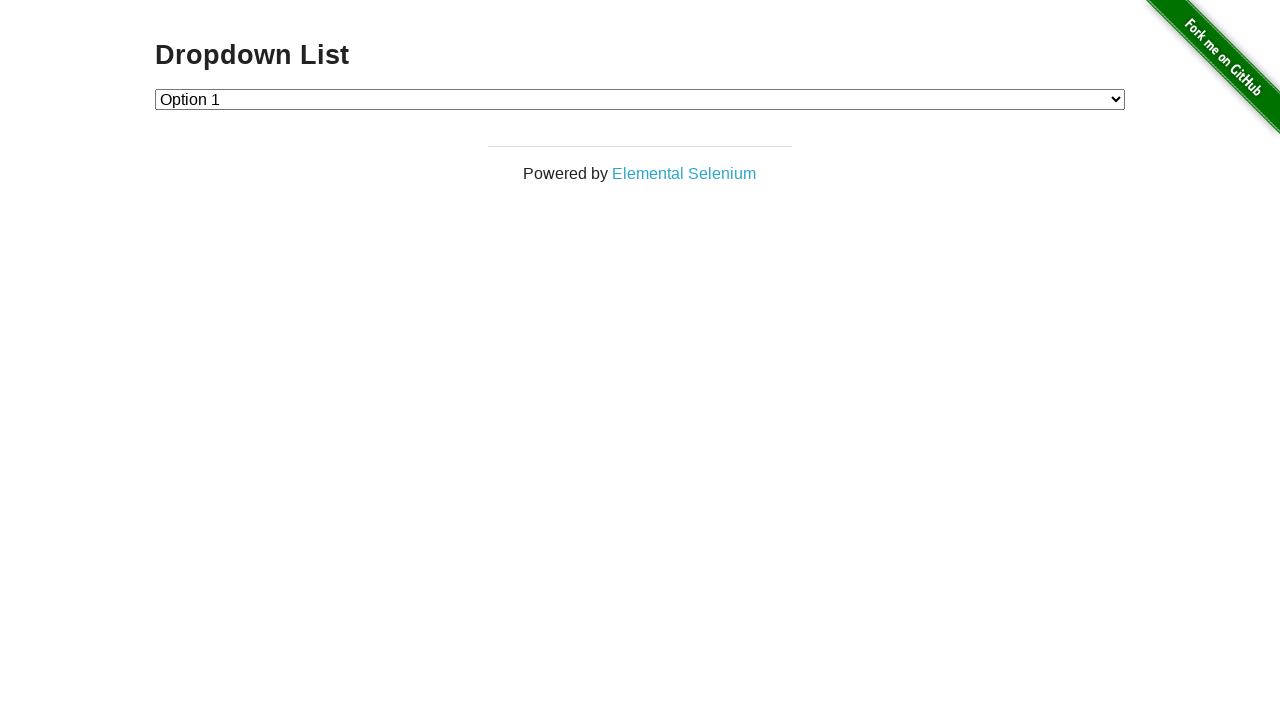

Retrieved selected dropdown option text
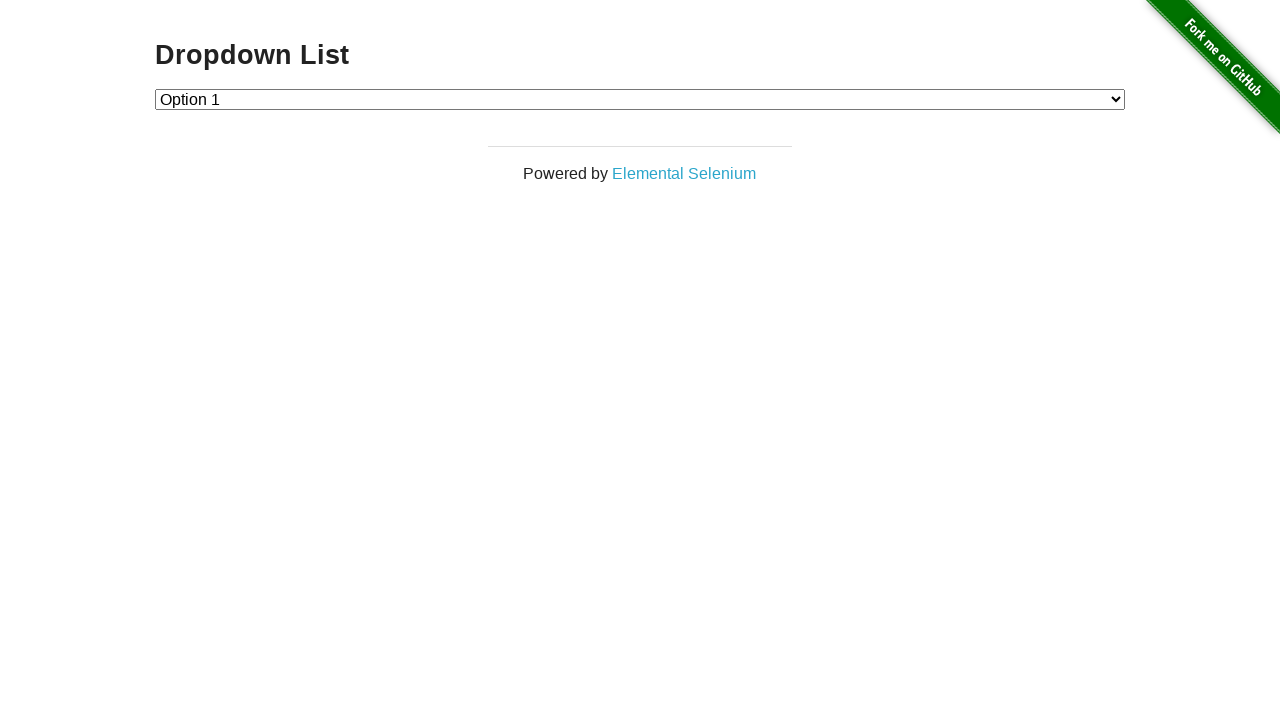

Verified that 'Option 1' is correctly selected in dropdown
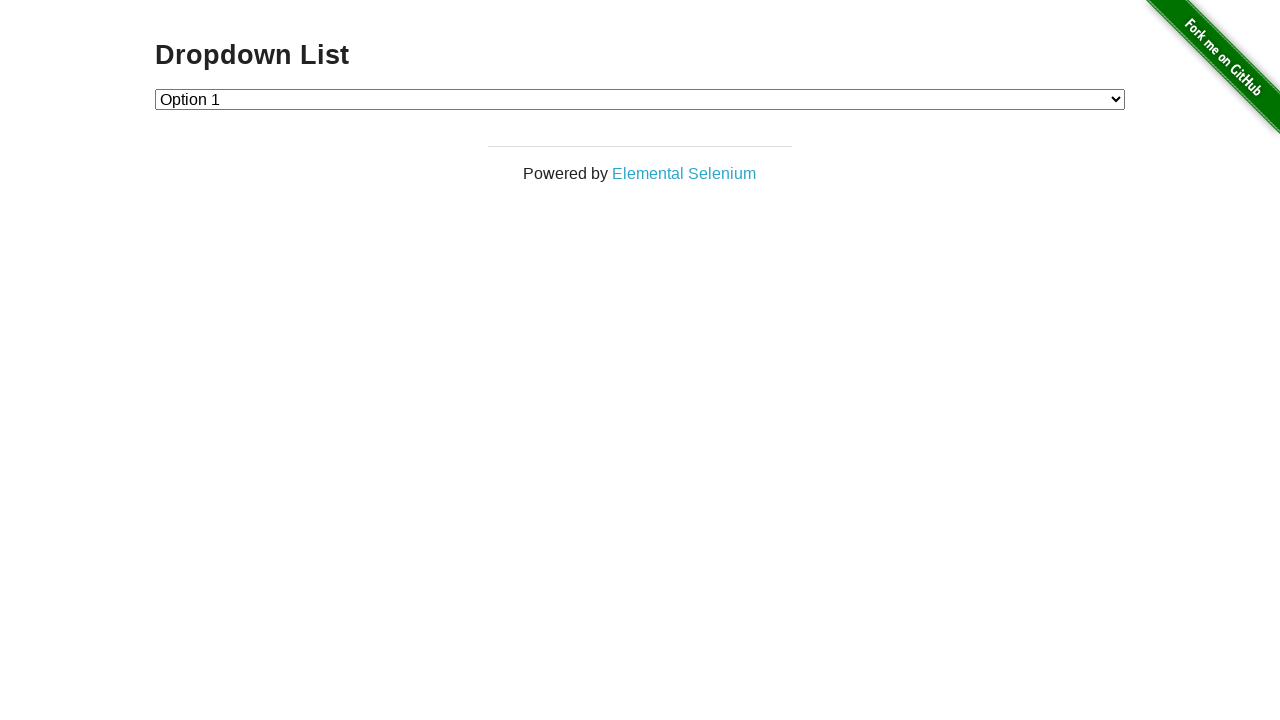

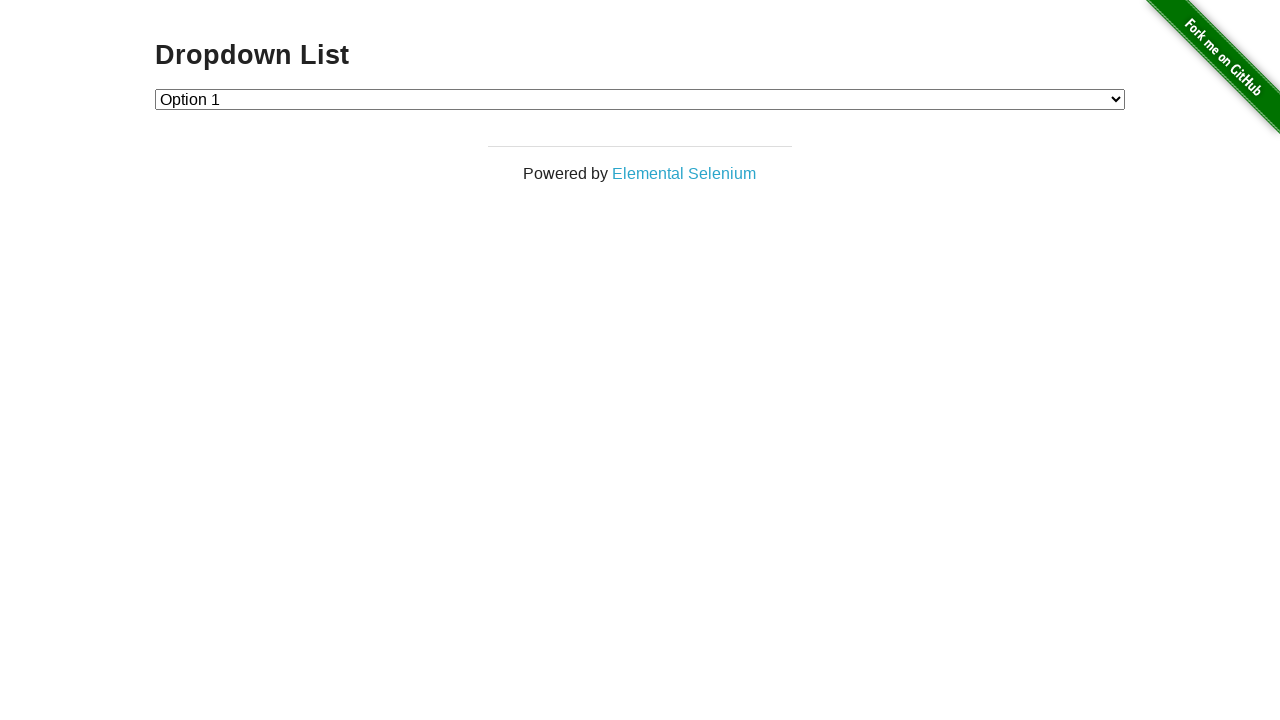